Tests an e-commerce shopping flow by searching for products, adding "Cashews" to the cart, and proceeding through checkout to place an order.

Starting URL: https://rahulshettyacademy.com/seleniumPractise/#/

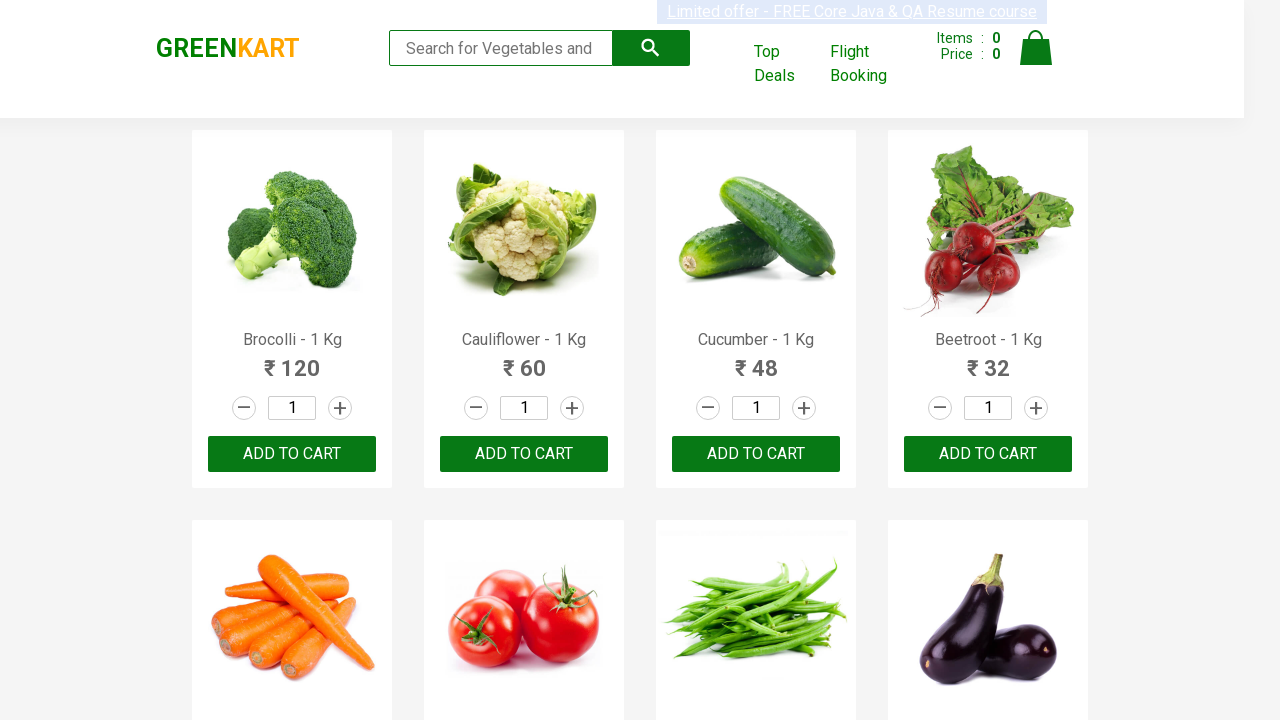

Filled search field with 'ca' to search for products on .search-keyword
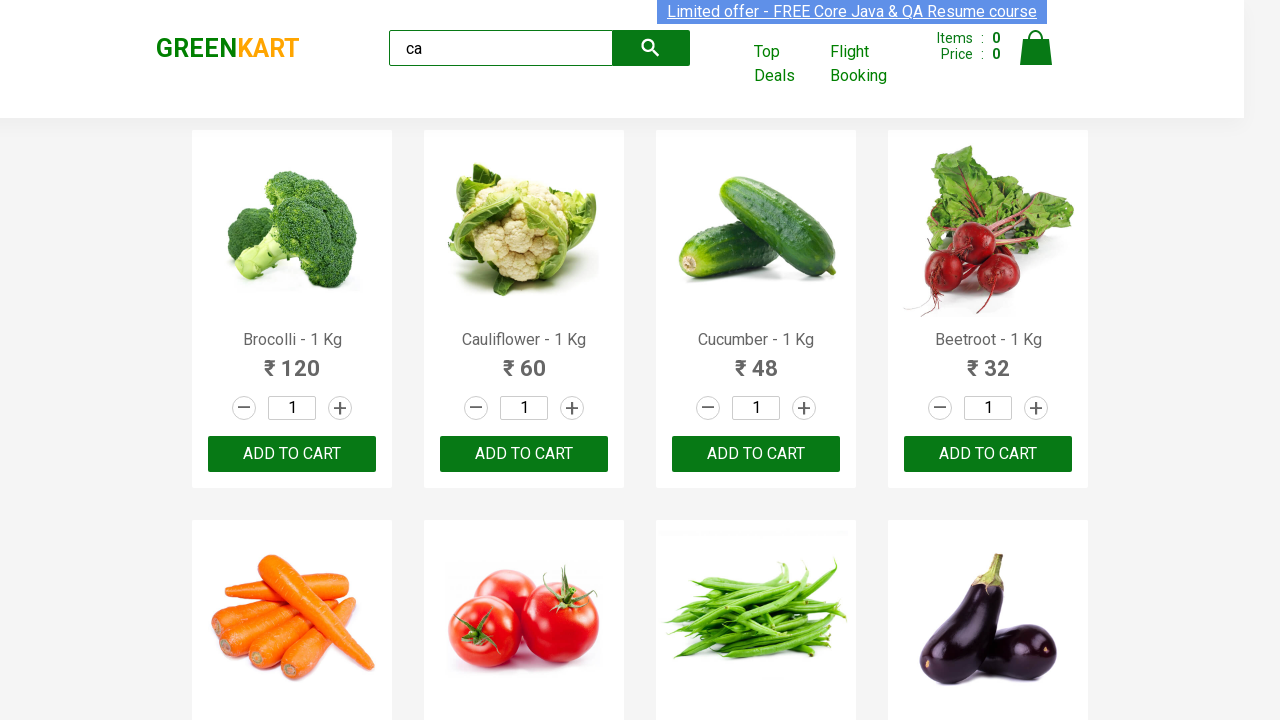

Product search results loaded
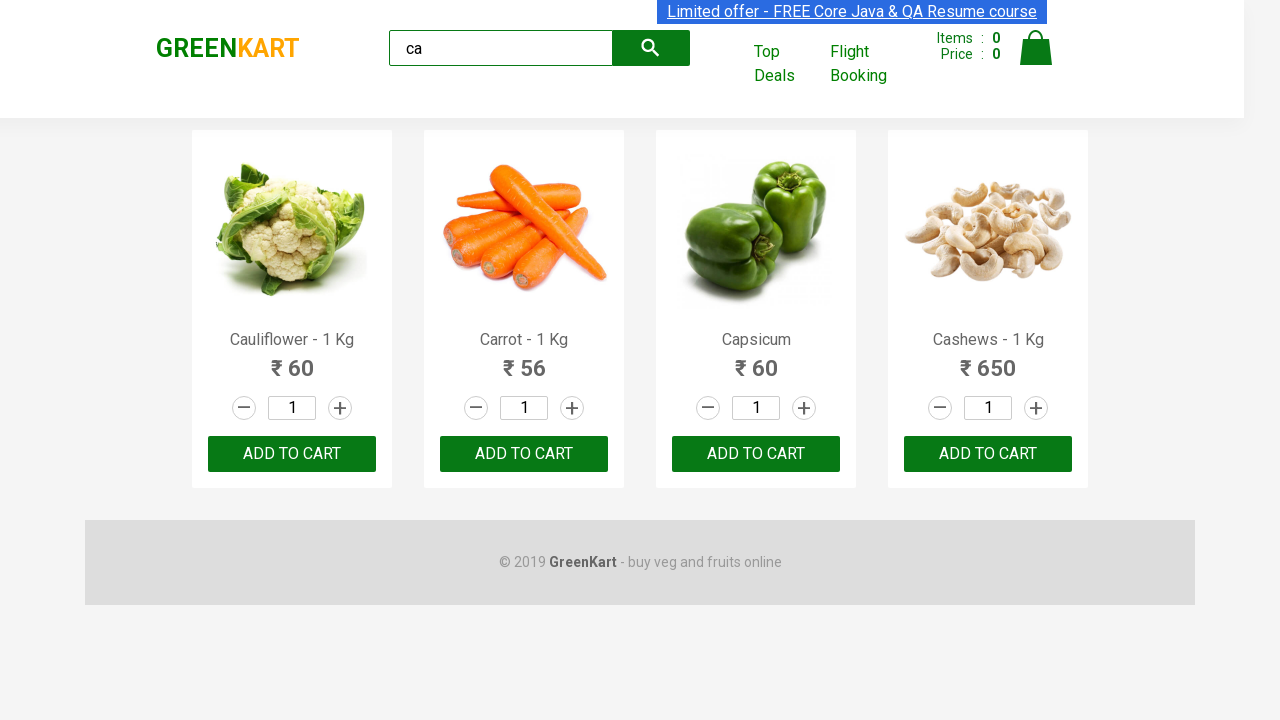

Found Cashews product and clicked Add to Cart button at (988, 454) on .products .product >> nth=3 >> button
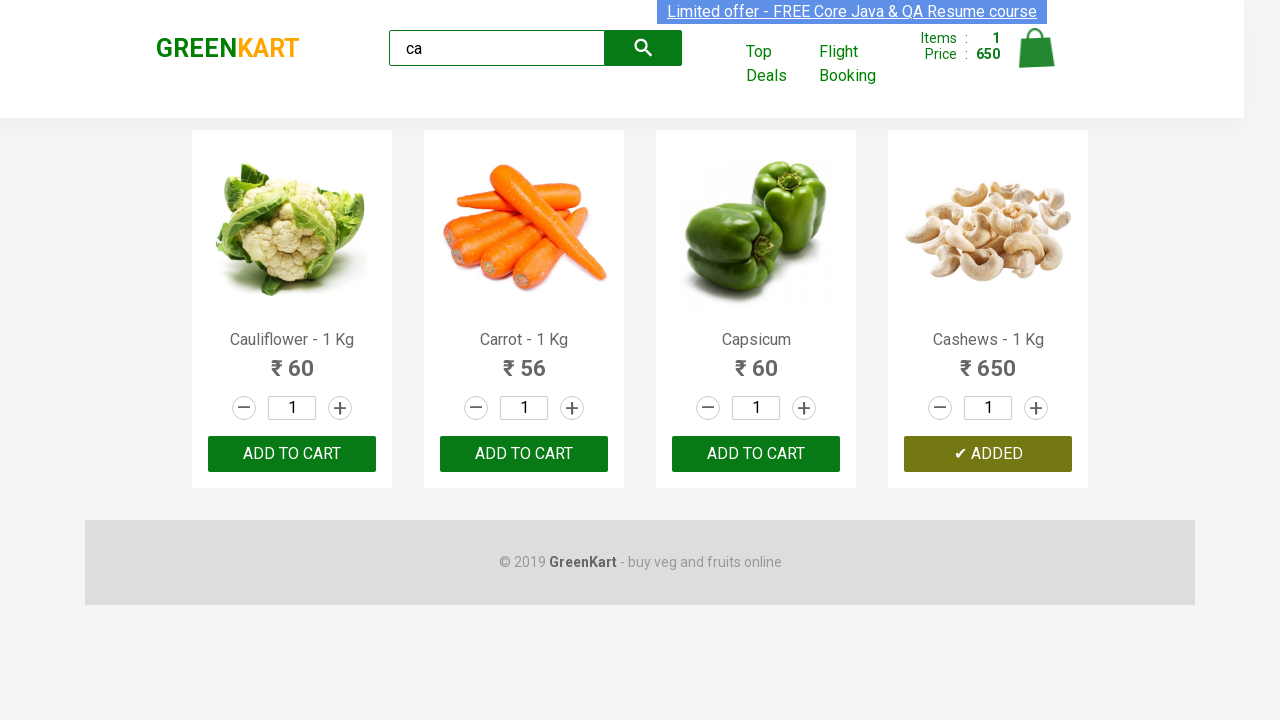

Clicked on cart icon to view cart at (1036, 48) on .cart-icon > img
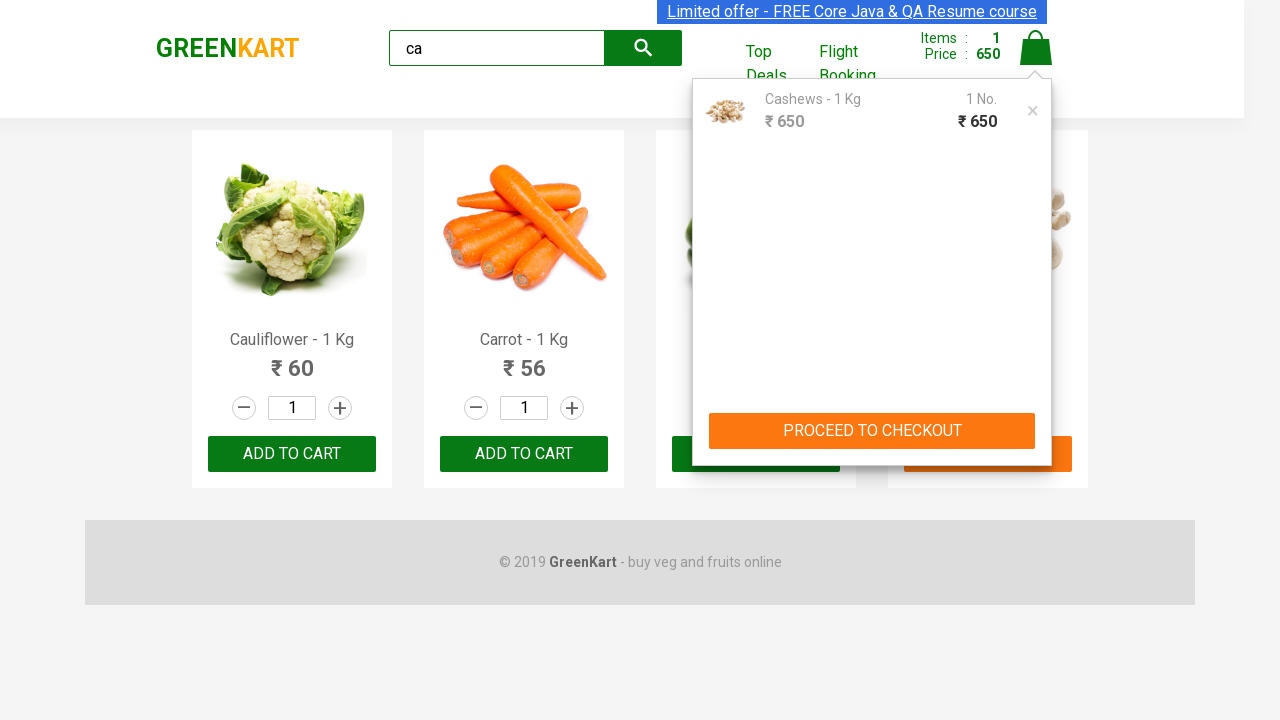

Clicked PROCEED TO CHECKOUT button at (872, 431) on text=PROCEED TO CHECKOUT
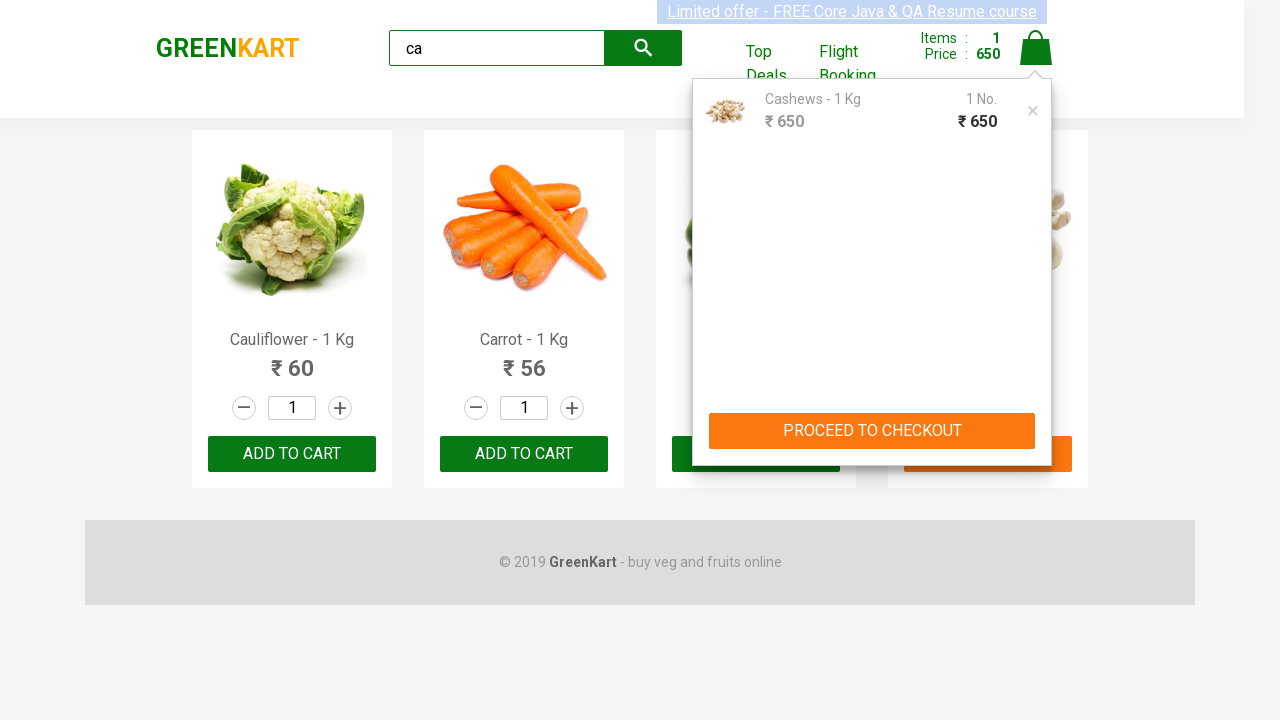

Checkout page loaded and network idle
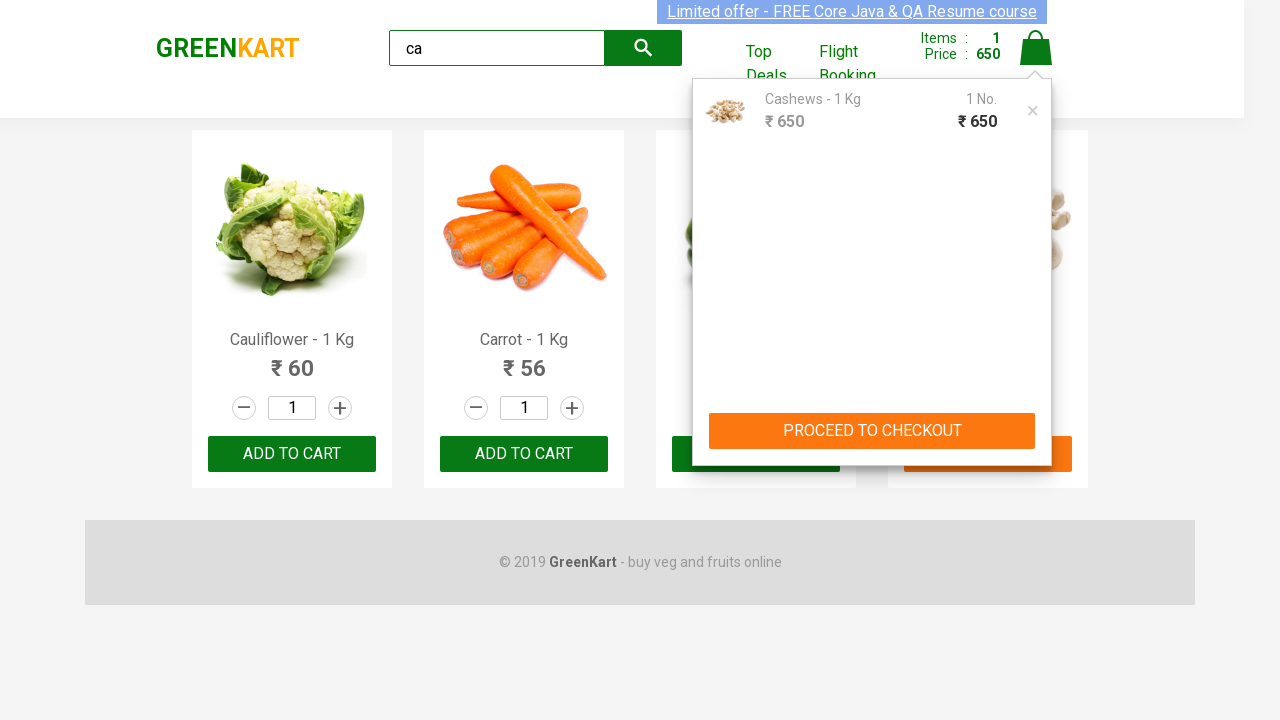

Clicked Place Order button to complete purchase at (1036, 420) on text=Place Order
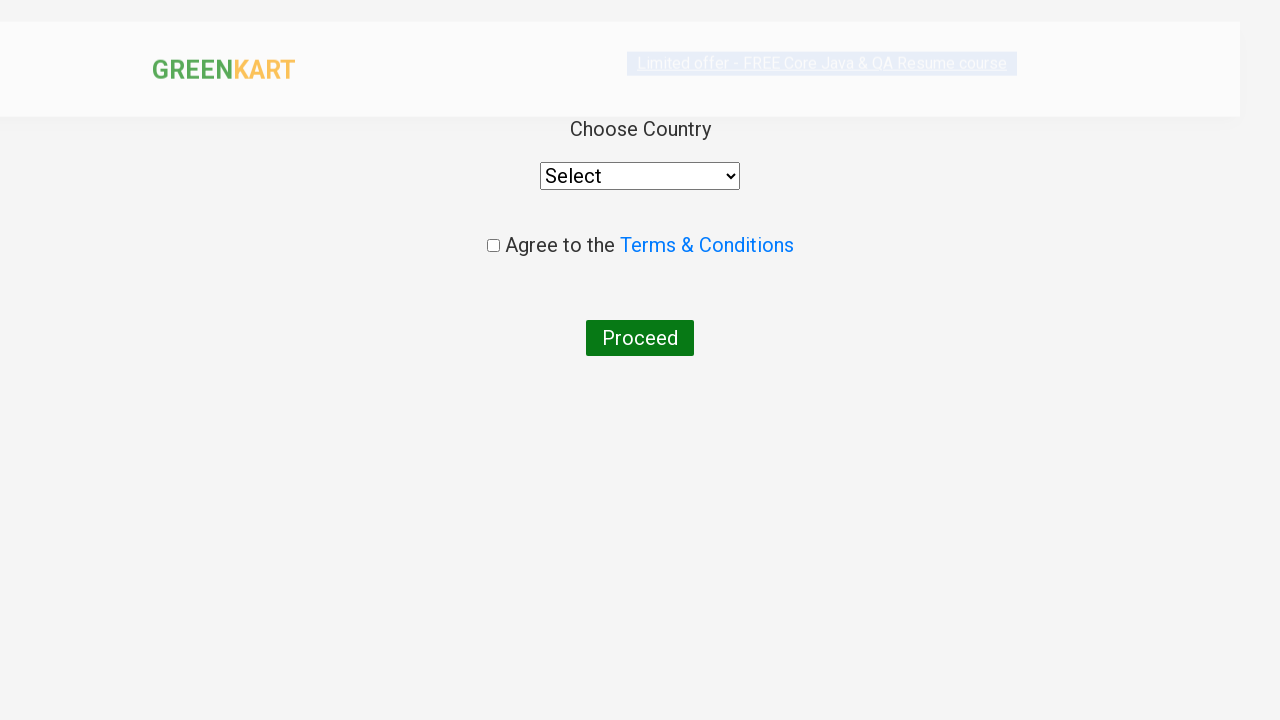

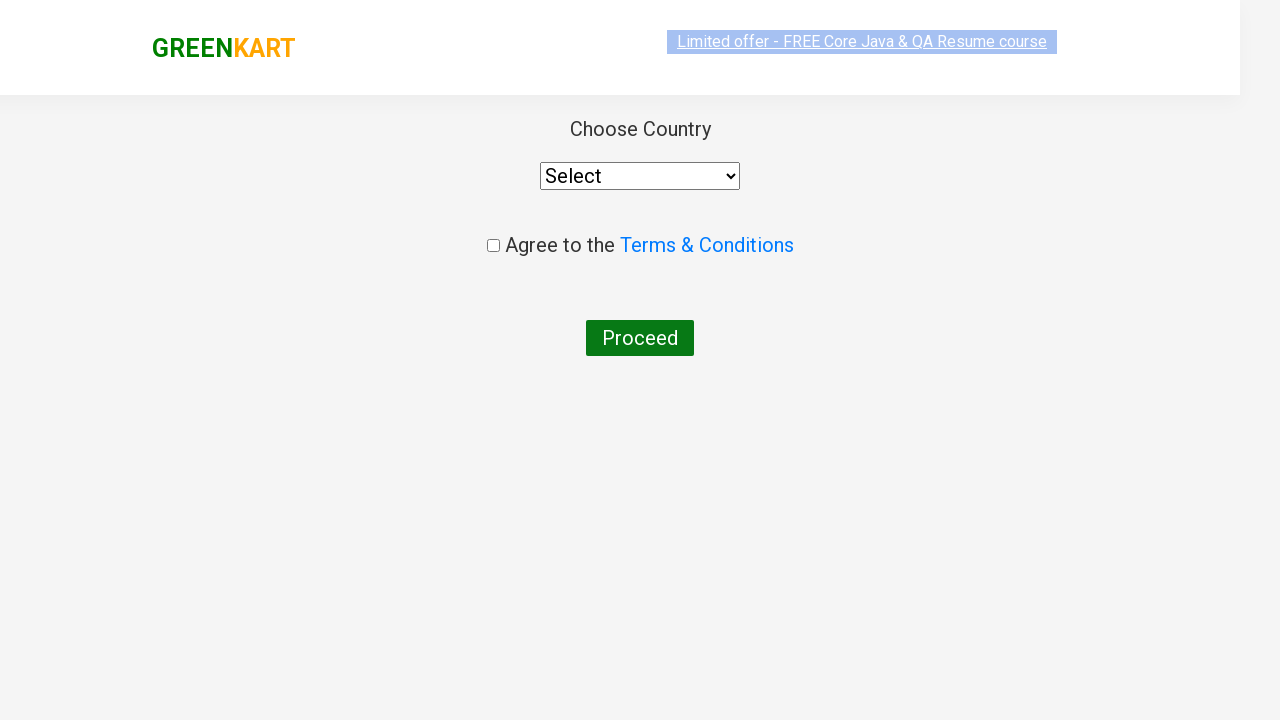